Tests dynamic loading functionality where an element is rendered after clicking a start button. Clicks start, waits for the loading bar to finish, and verifies the finish text appears.

Starting URL: http://the-internet.herokuapp.com/dynamic_loading/2

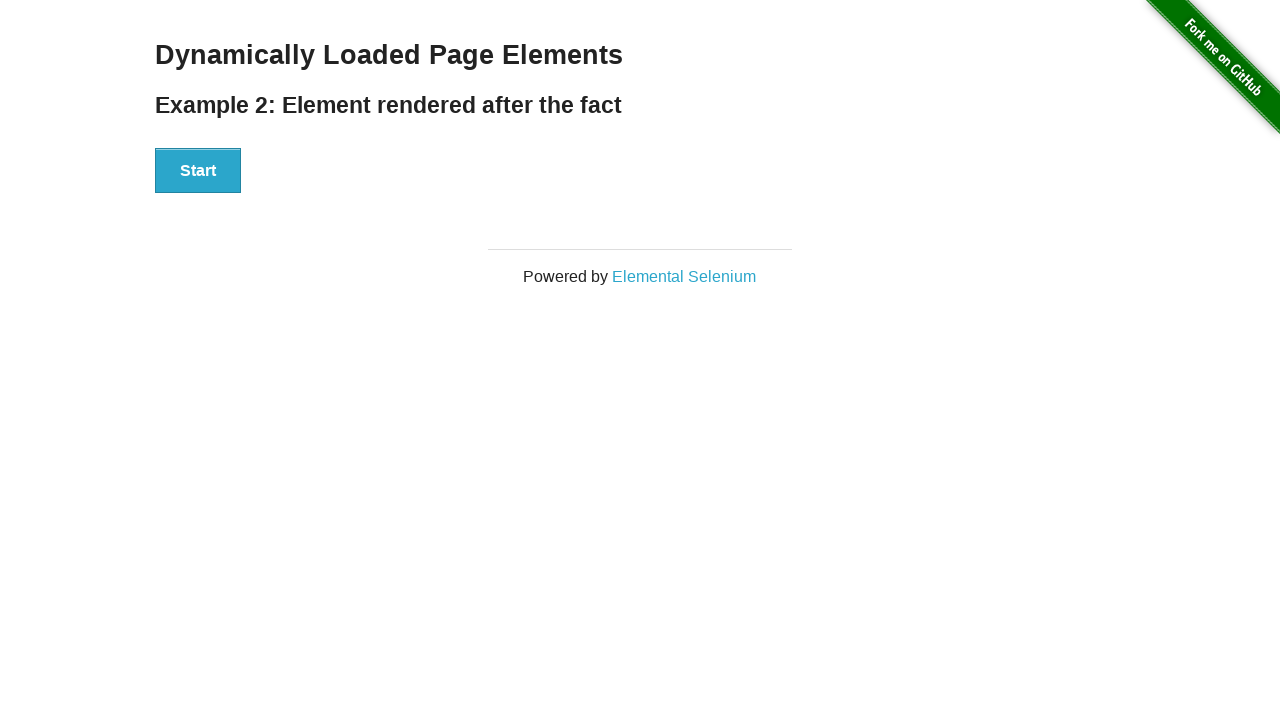

Clicked the Start button to initiate dynamic loading at (198, 171) on #start button
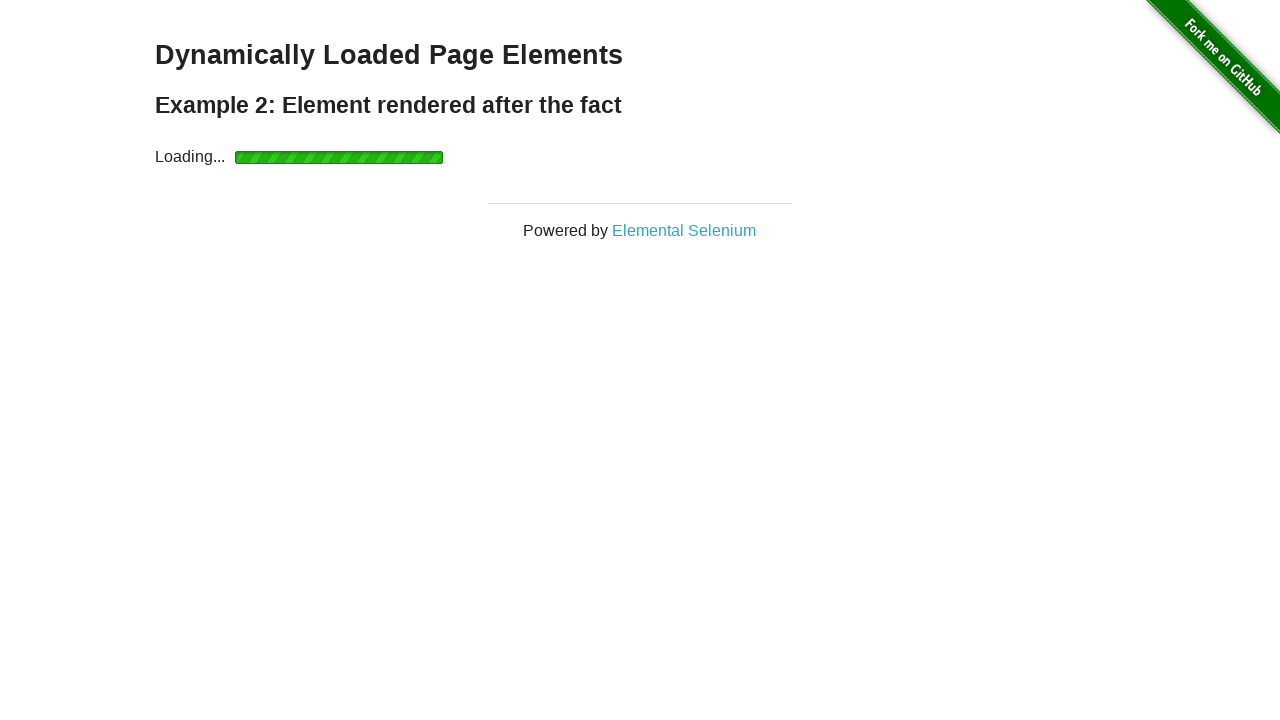

Waited for the finish element to become visible after loading bar completed
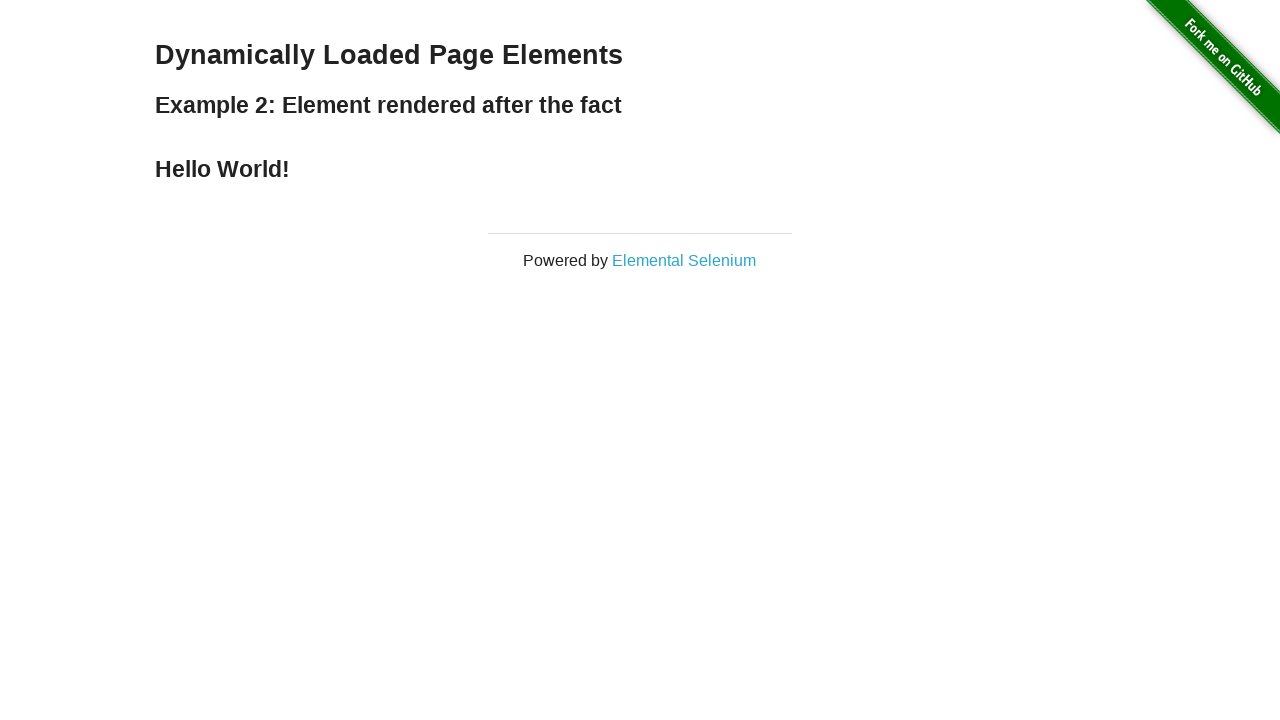

Verified that the finish element is displayed
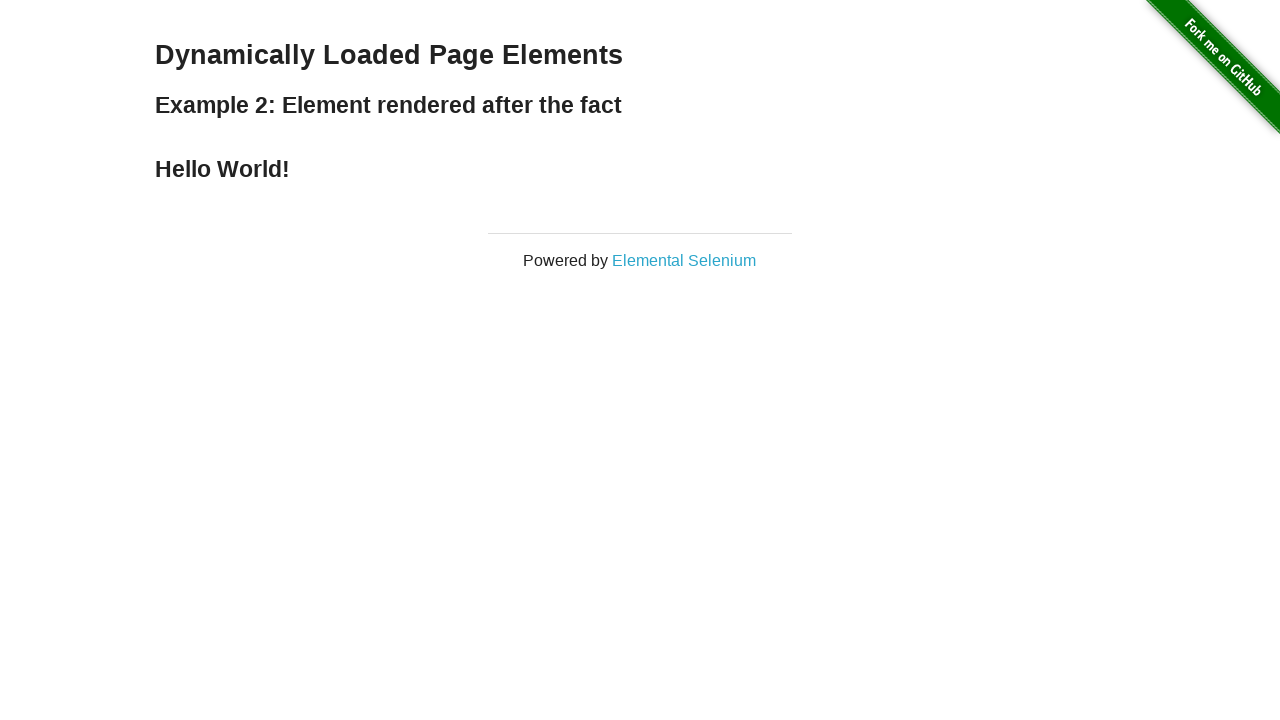

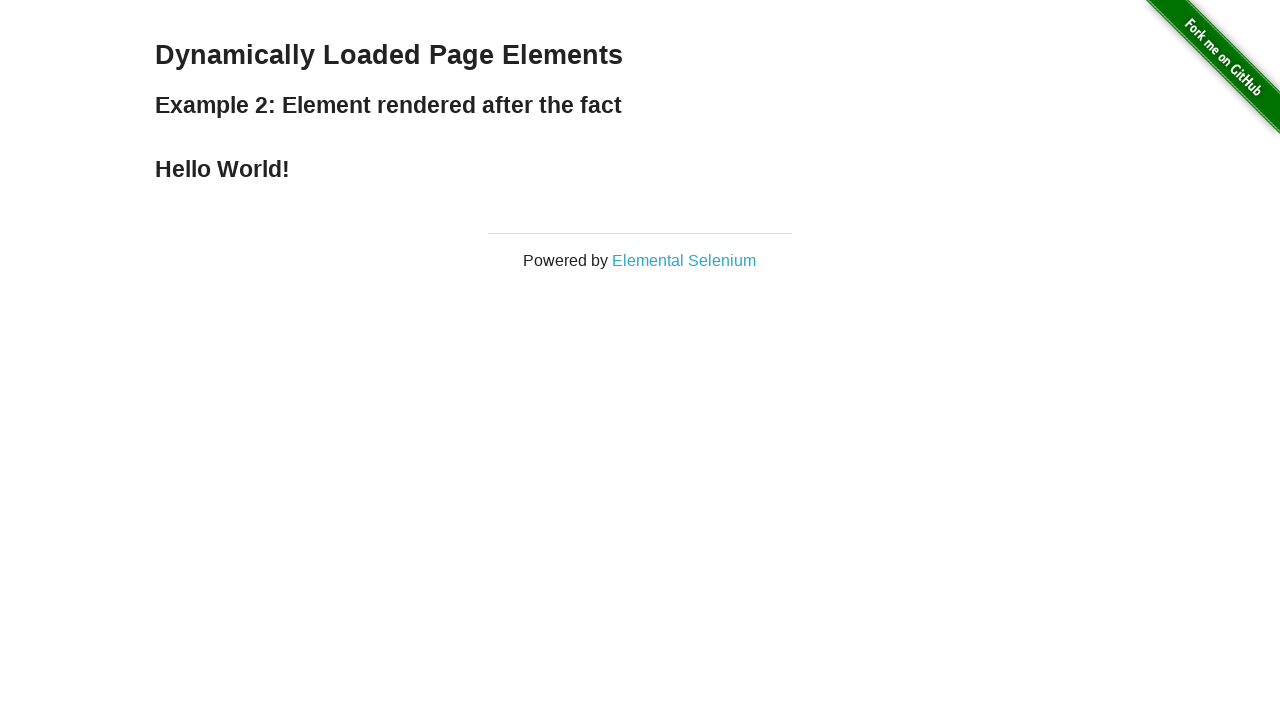